Tests un-marking todo items as complete by unchecking their checkboxes

Starting URL: https://demo.playwright.dev/todomvc

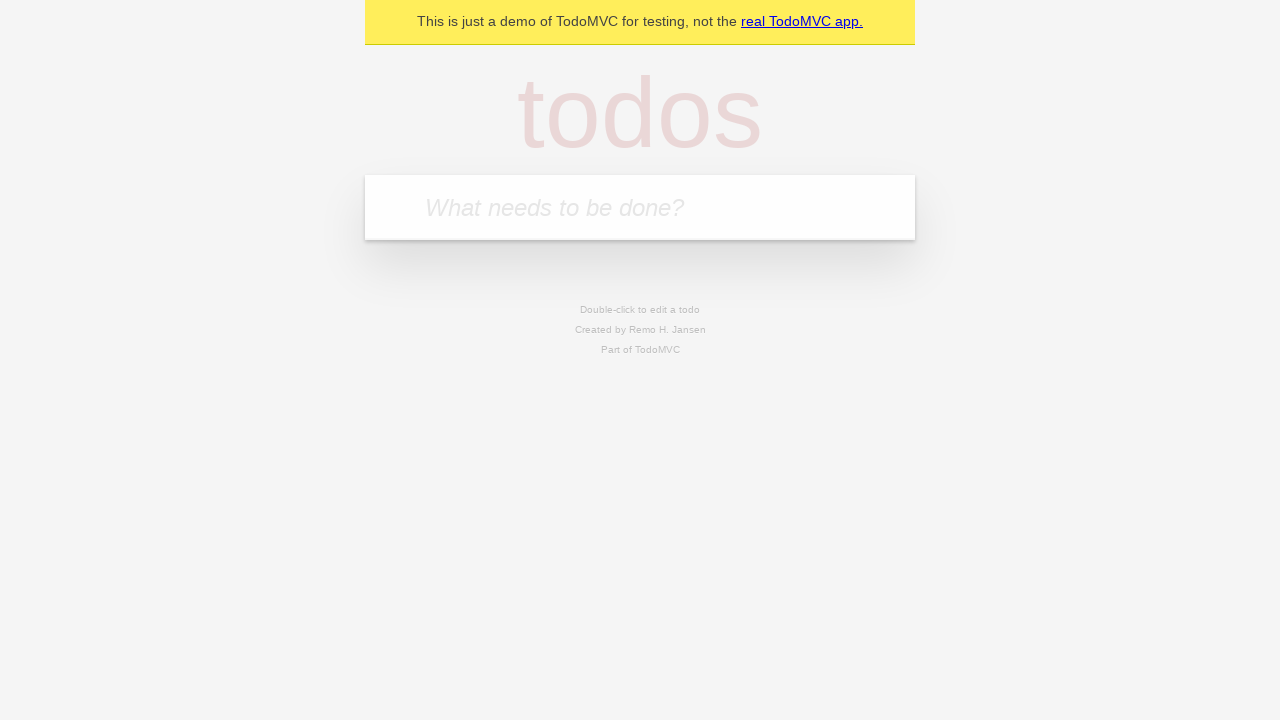

Filled todo input with 'buy some cheese' on internal:attr=[placeholder="What needs to be done?"i]
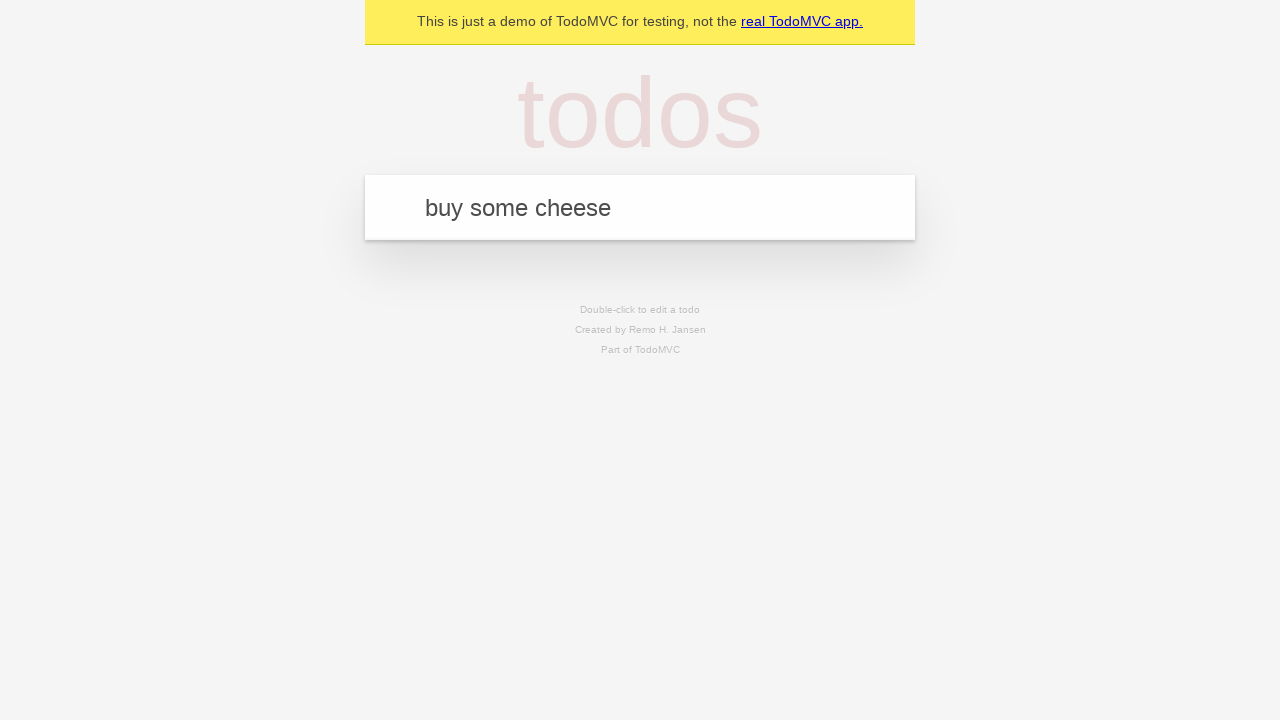

Pressed Enter to create first todo item on internal:attr=[placeholder="What needs to be done?"i]
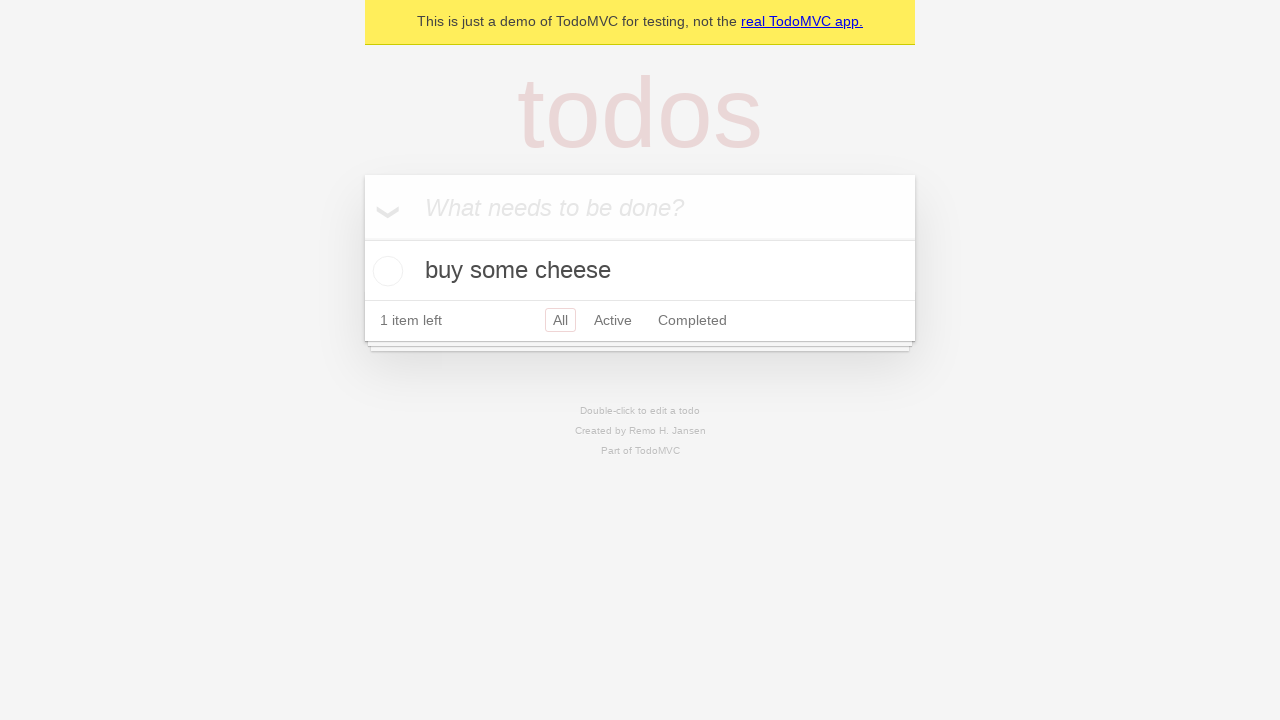

Filled todo input with 'feed the cat' on internal:attr=[placeholder="What needs to be done?"i]
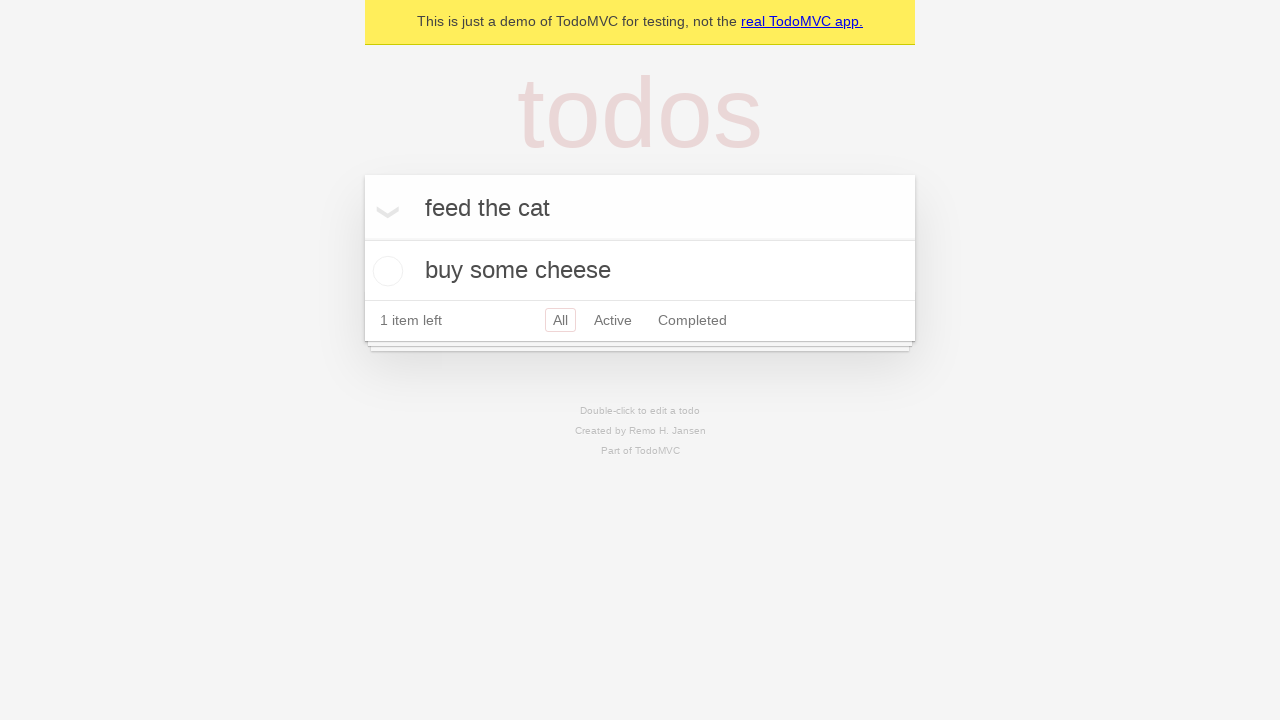

Pressed Enter to create second todo item on internal:attr=[placeholder="What needs to be done?"i]
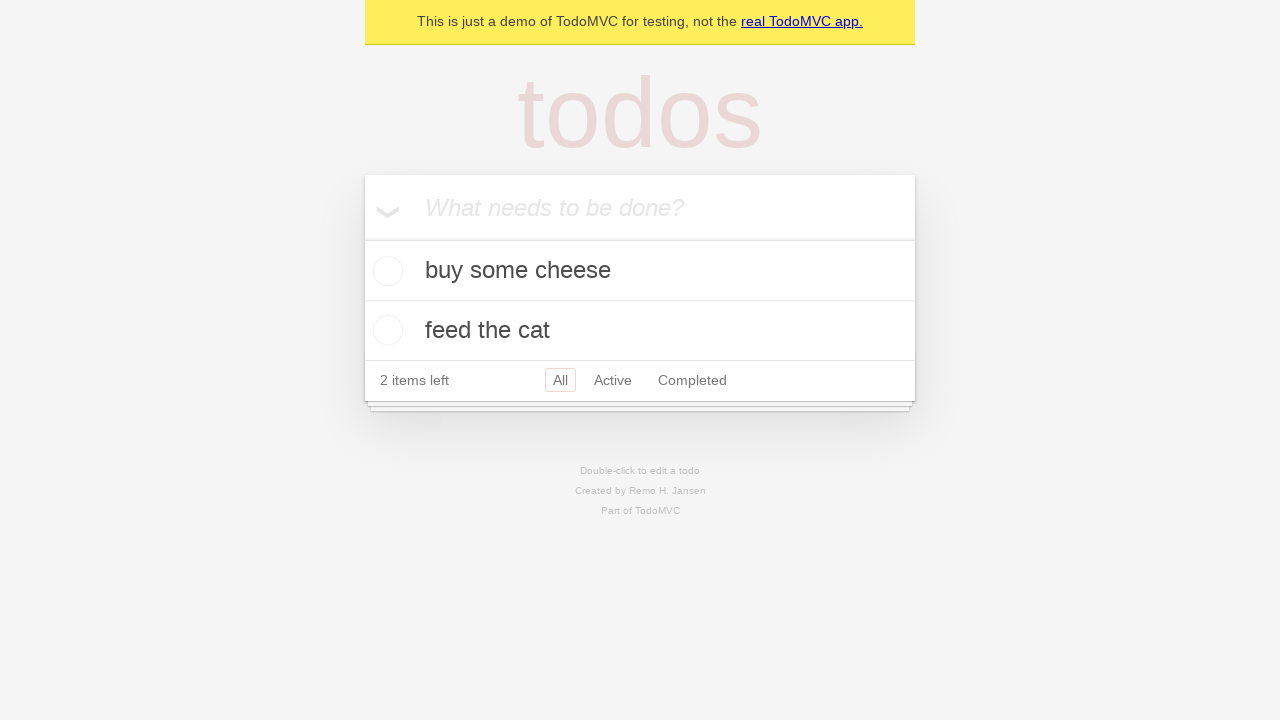

Located first todo item
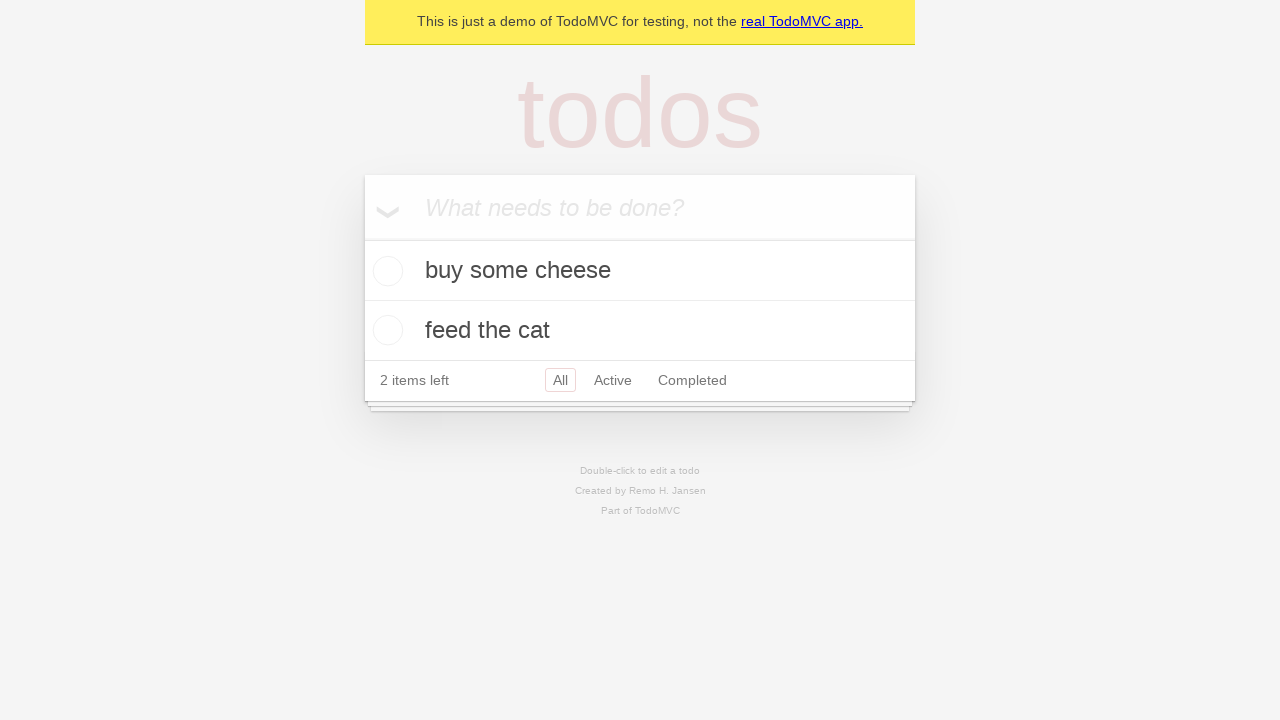

Located checkbox for first todo item
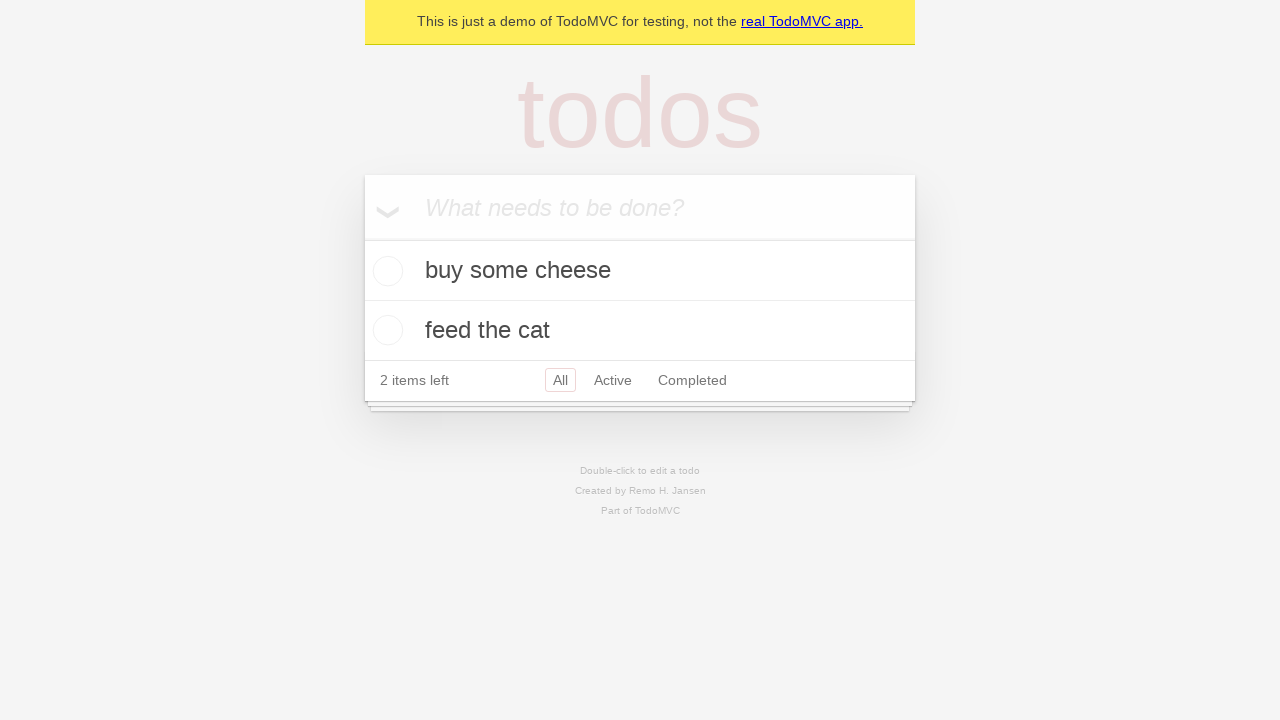

Checked first todo item as complete at (385, 271) on internal:testid=[data-testid="todo-item"s] >> nth=0 >> internal:role=checkbox
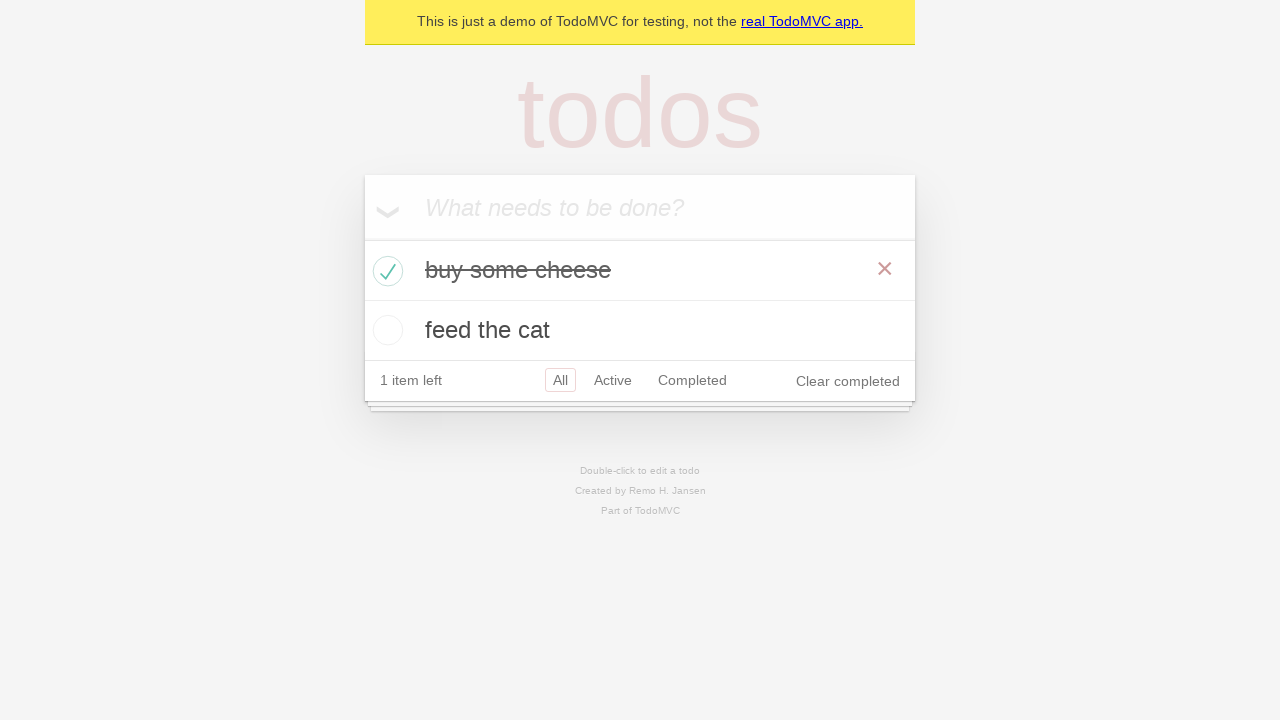

Unchecked first todo item to mark as incomplete at (385, 271) on internal:testid=[data-testid="todo-item"s] >> nth=0 >> internal:role=checkbox
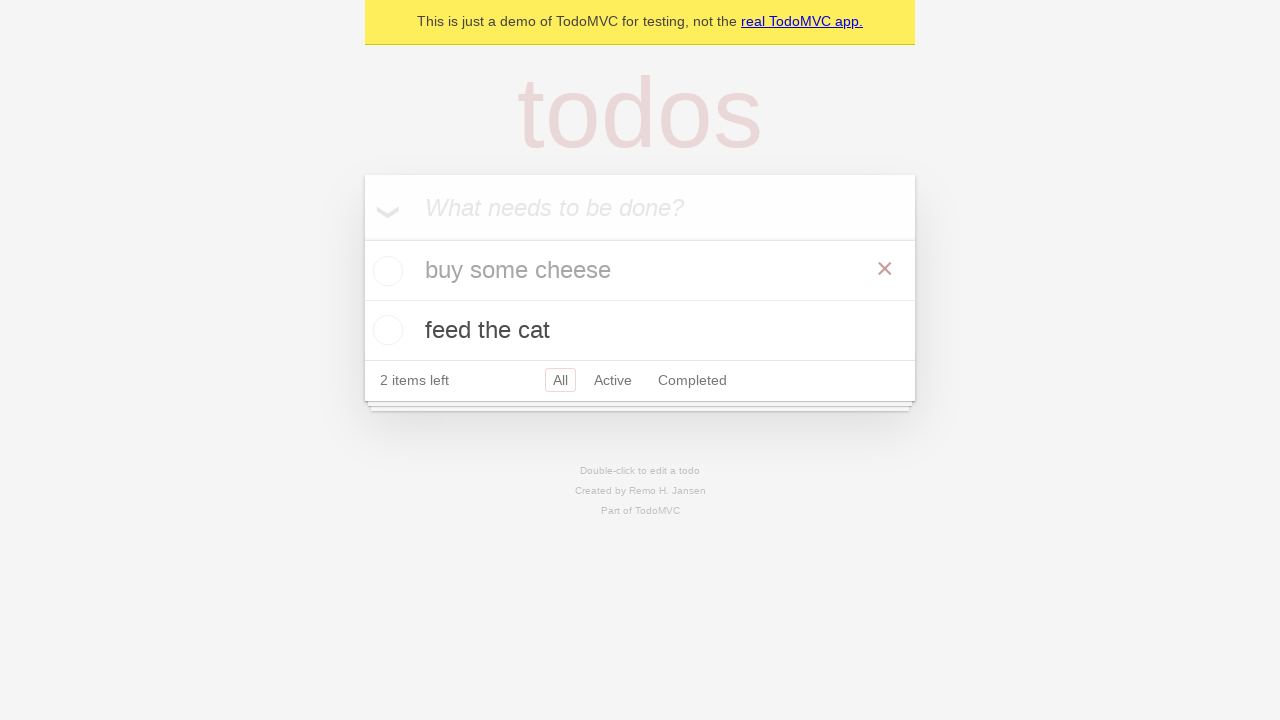

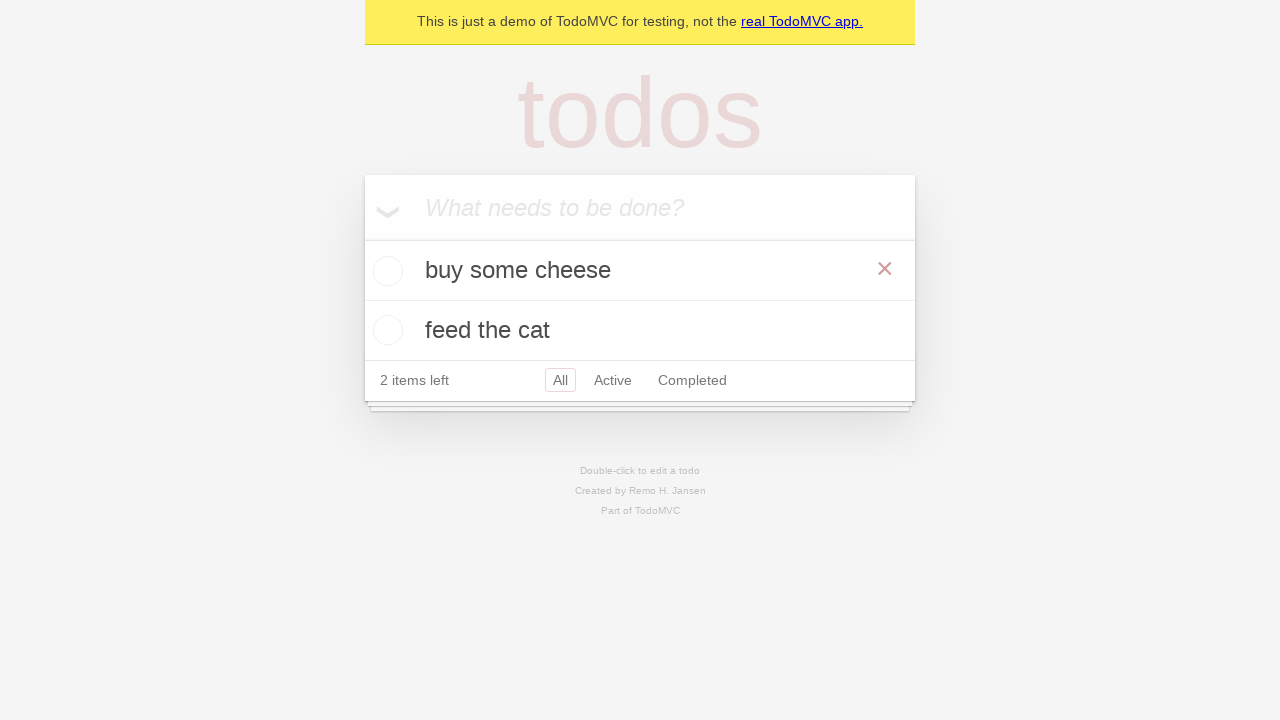